Tests registration page form validation by entering invalid username and email values to verify that appropriate validation error messages are displayed.

Starting URL: https://advantageonlineshopping.com/#/register

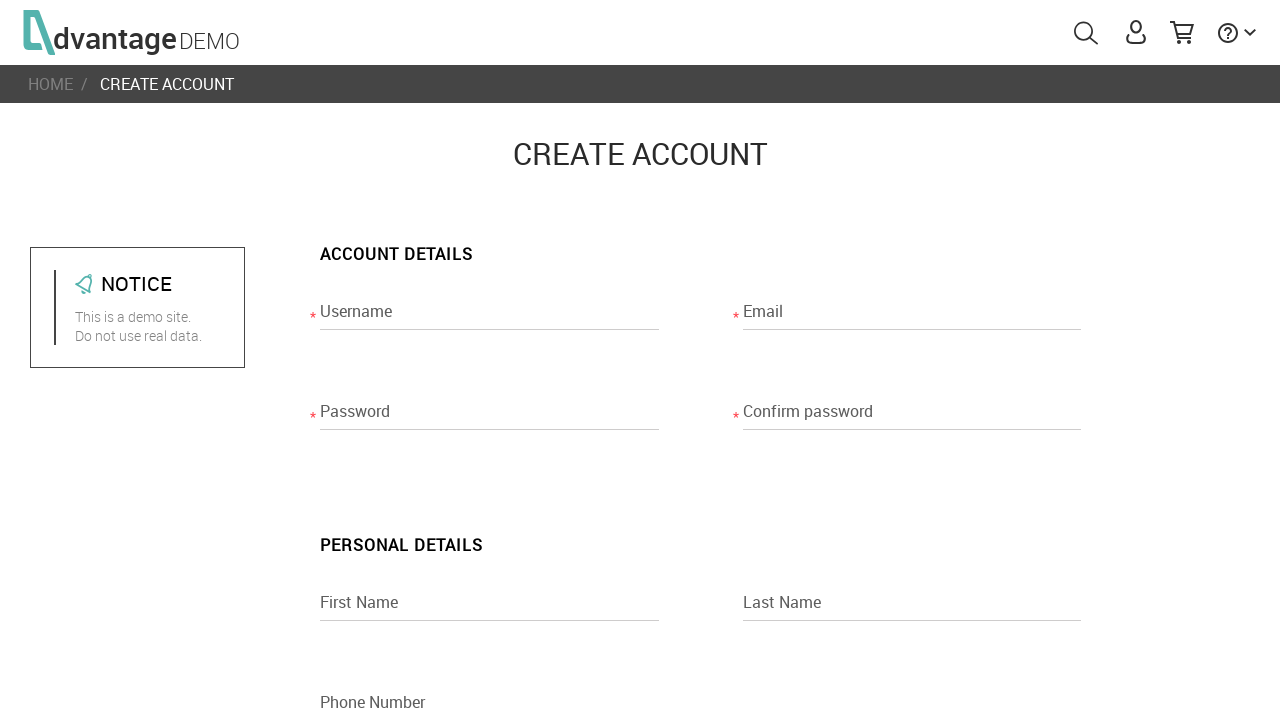

Entered invalid short username 'aaa' (less than 5 characters) on input[name="usernameRegisterPage"]
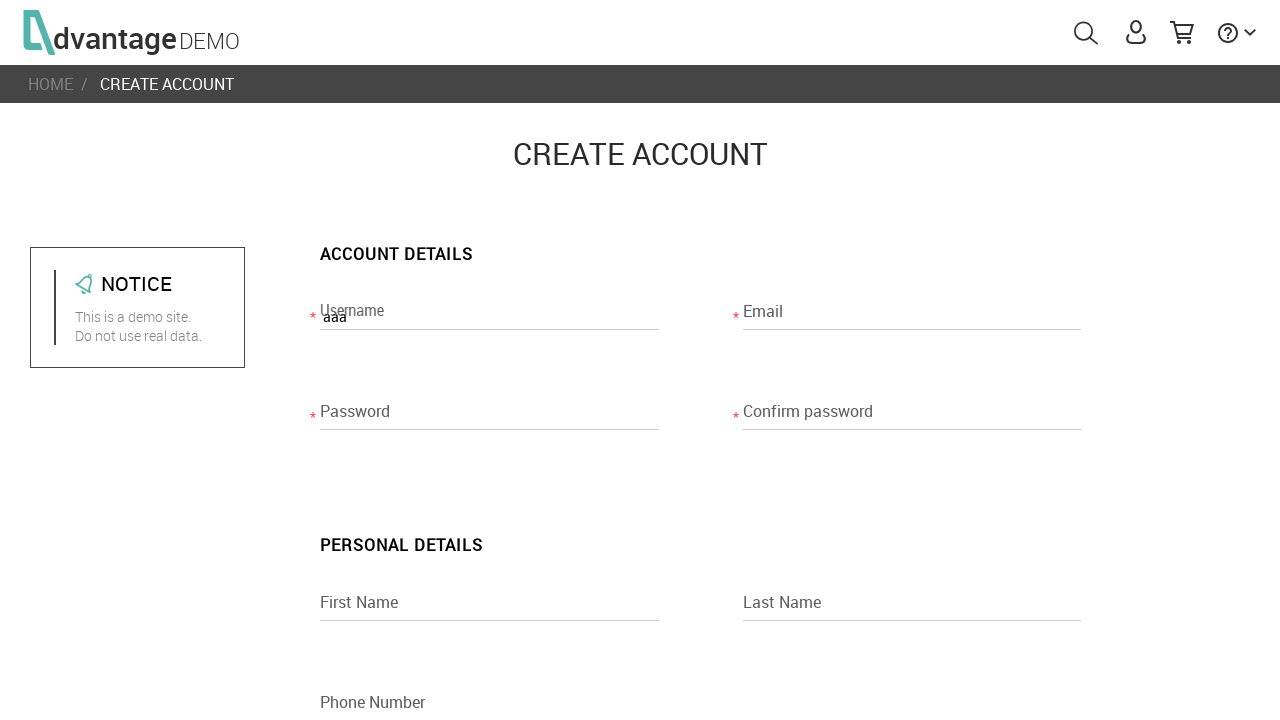

Clicked on email field to trigger username validation at (912, 317) on input[name="emailRegisterPage"]
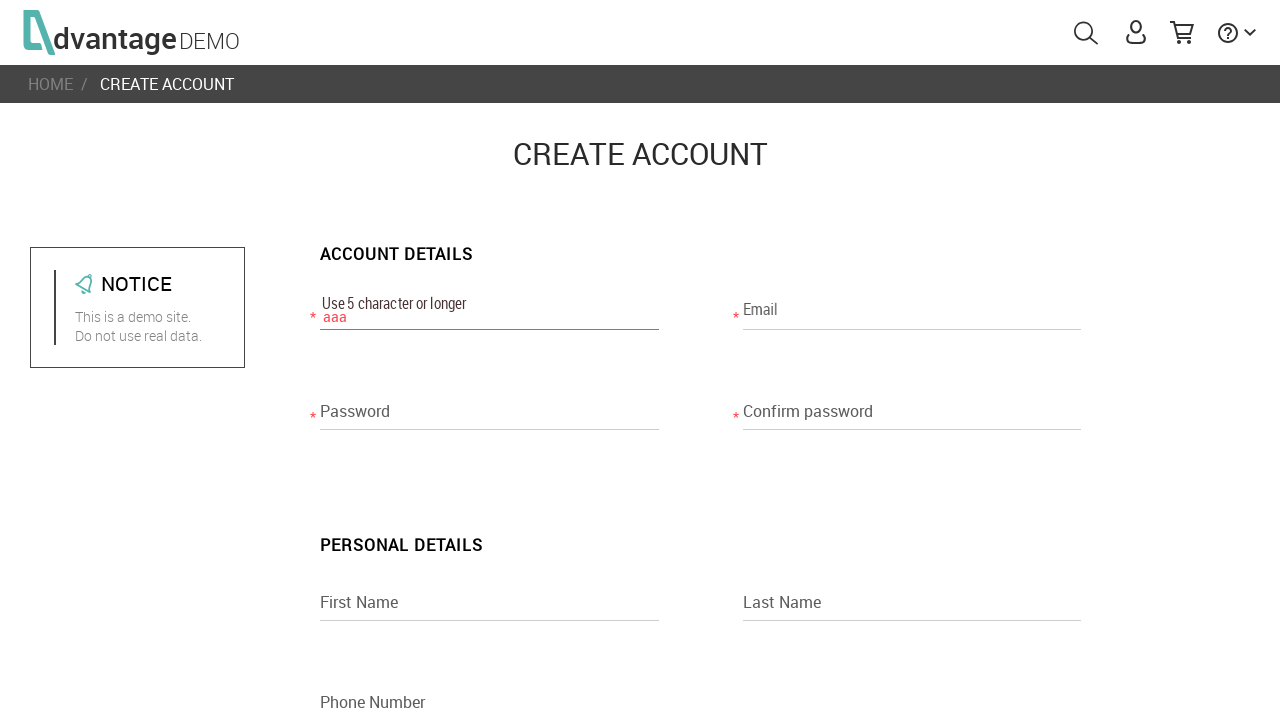

Username validation error message appeared: 'Use 5 character or longer'
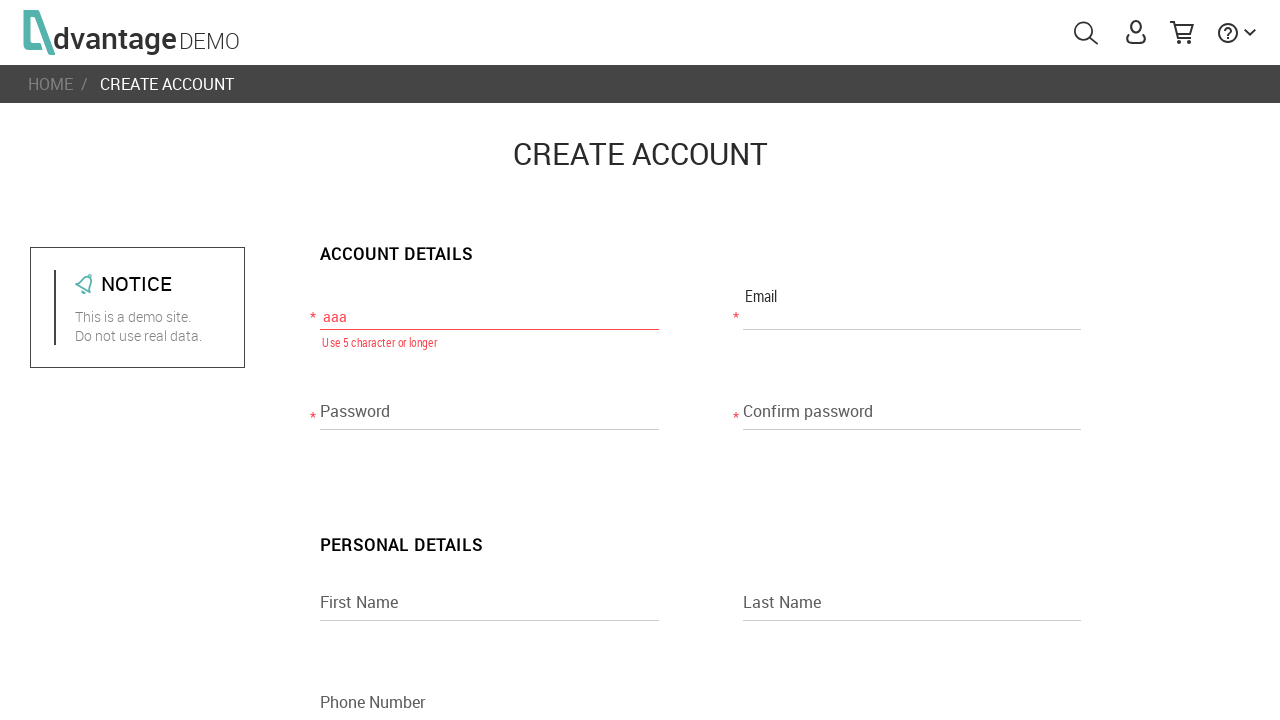

Entered invalid email format 'aaa' on input[name="emailRegisterPage"]
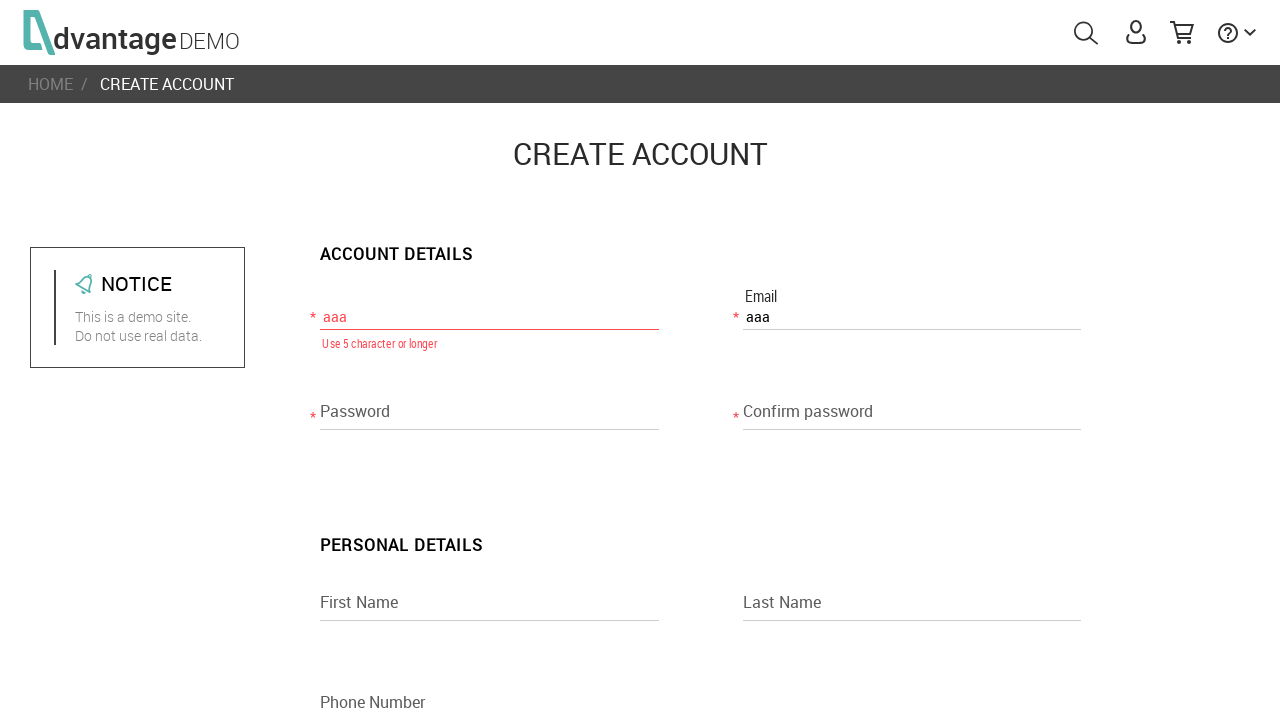

Clicked on password field to trigger email validation at (489, 417) on input[name="passwordRegisterPage"]
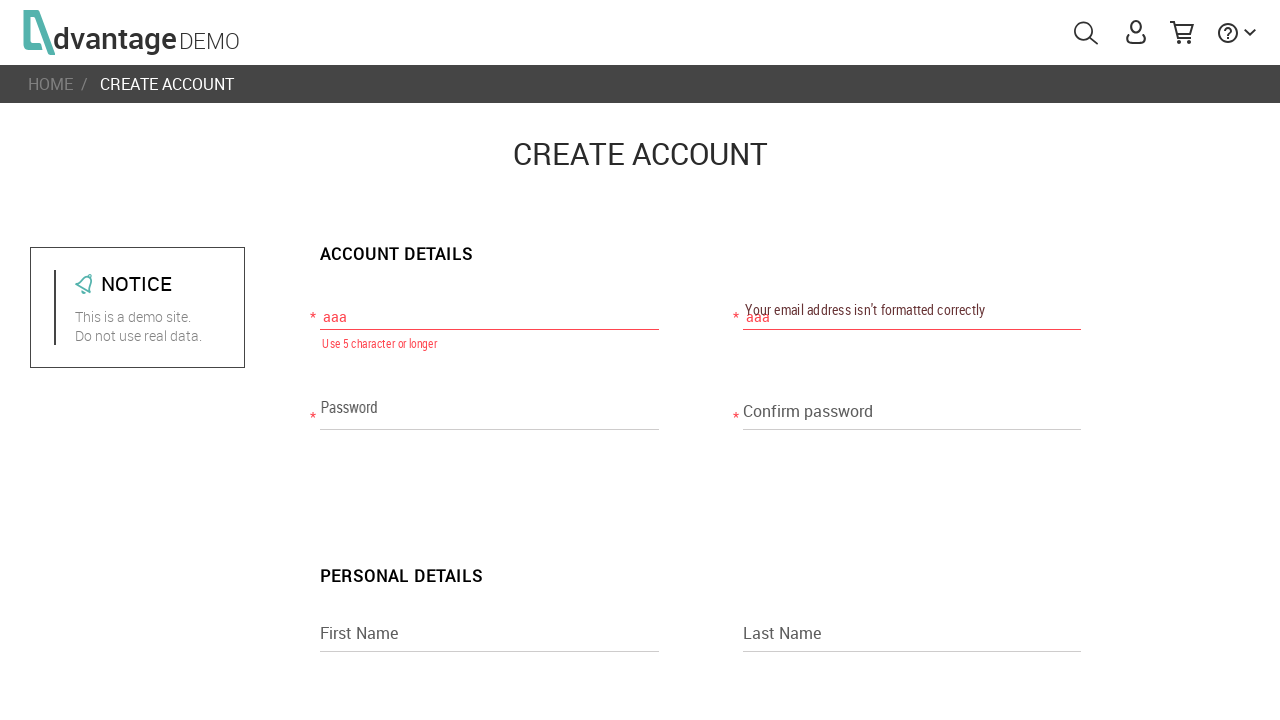

Email validation error message appeared: "Your email address isn't formatted correctly"
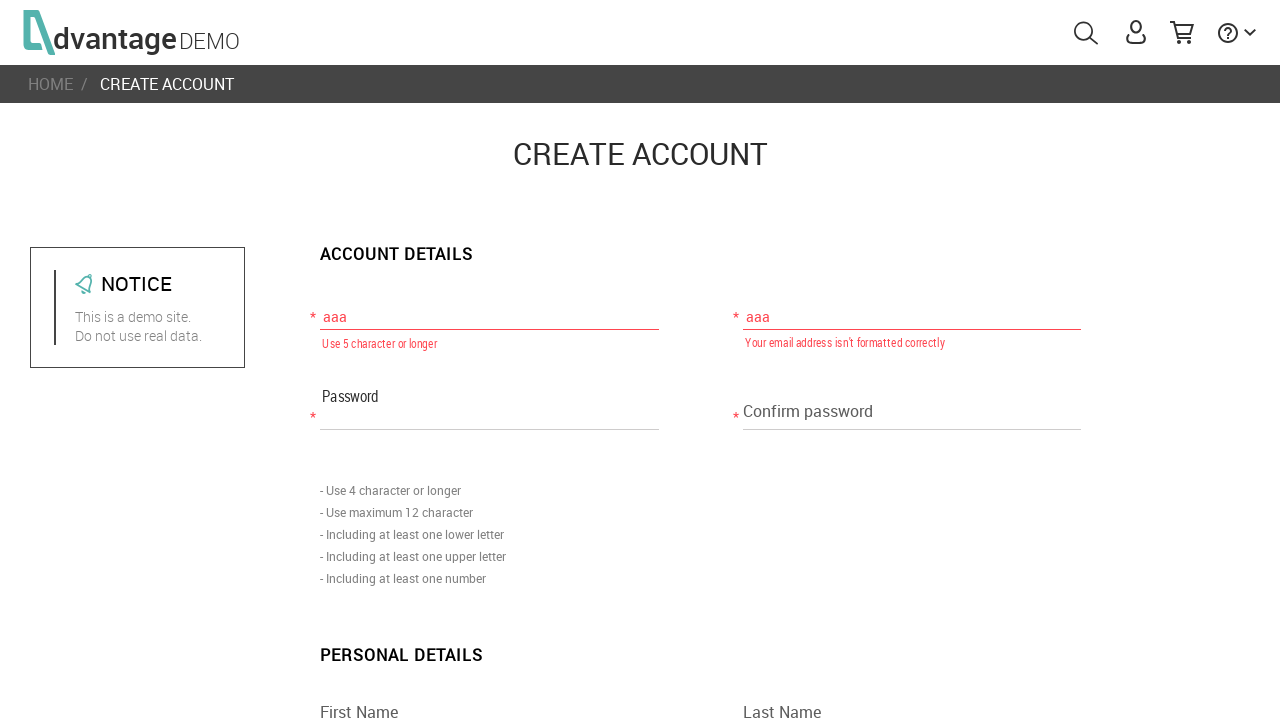

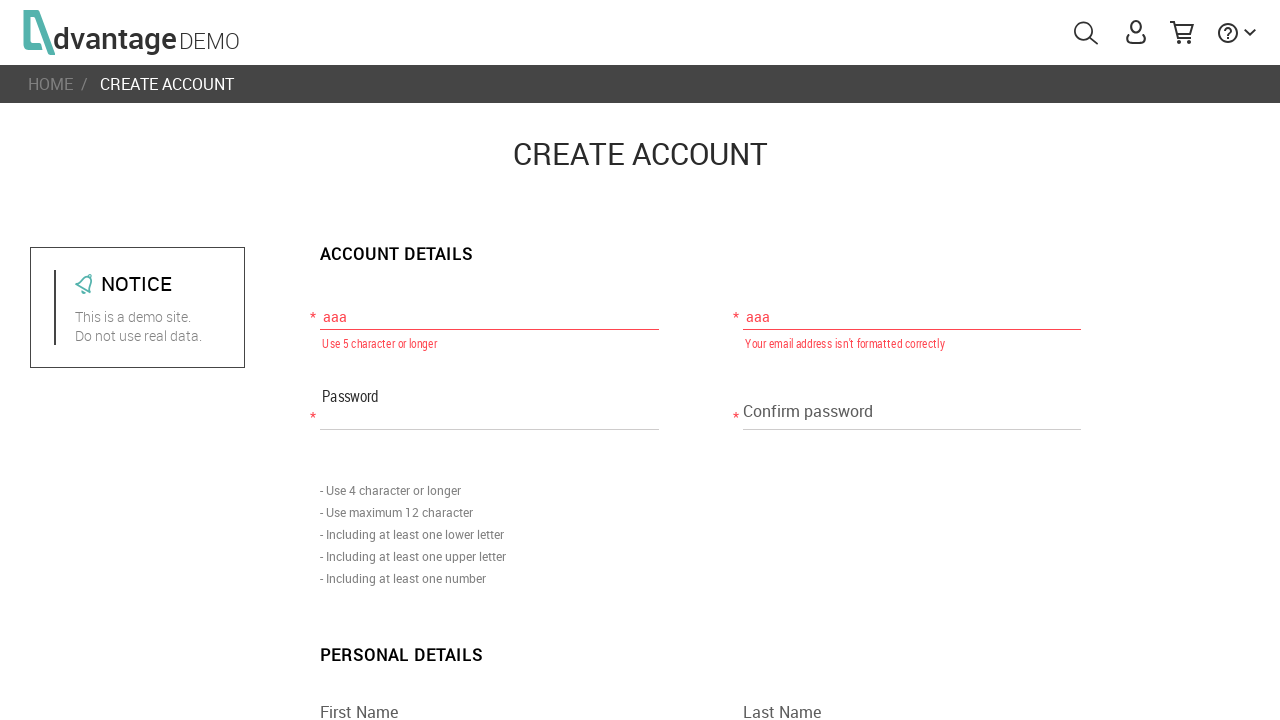